Navigates to W3Schools HTML tables tutorial page and verifies that the example table with customer data is displayed and contains expected content.

Starting URL: https://www.w3schools.com/html/html_tables.asp

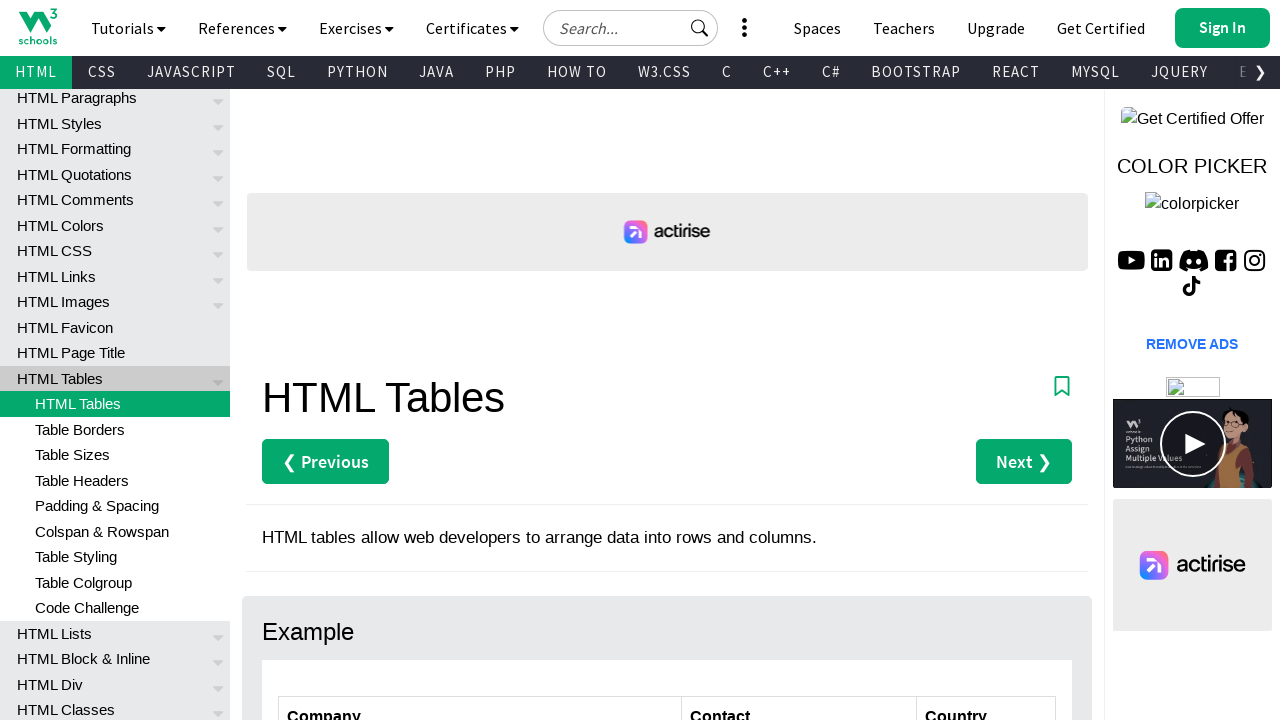

Navigated to W3Schools HTML tables tutorial page
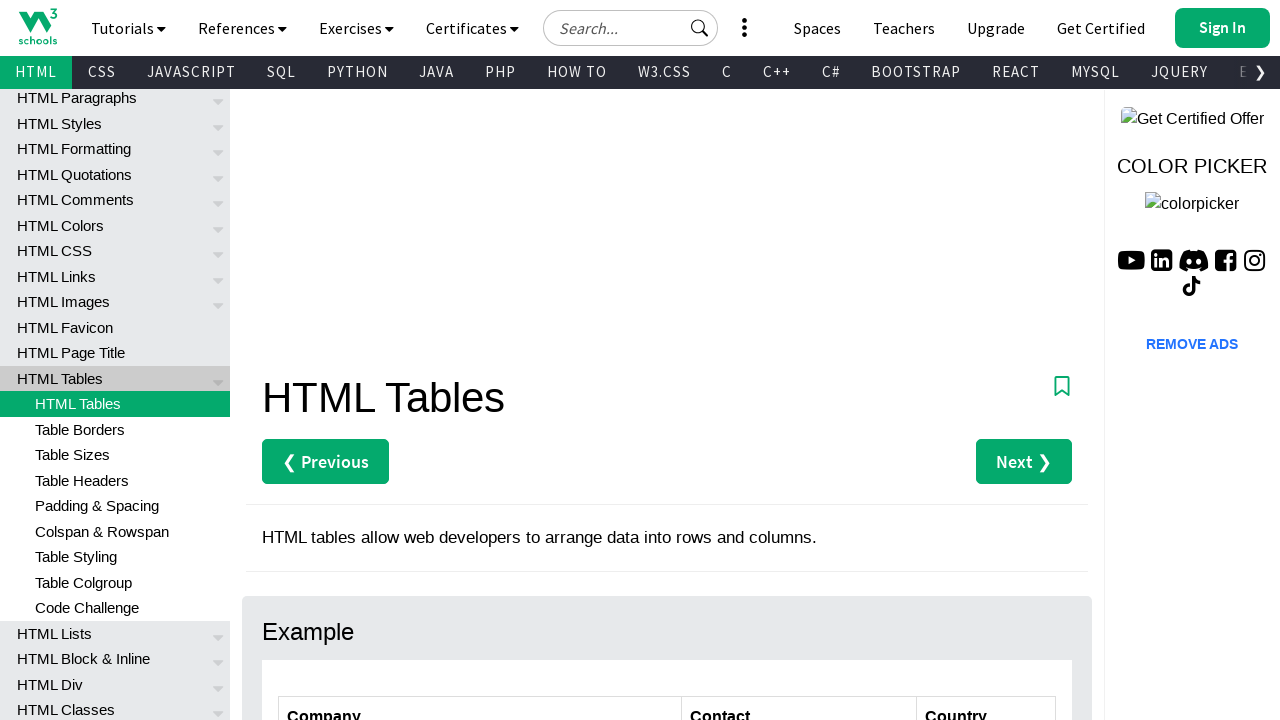

Example table container loaded and is visible
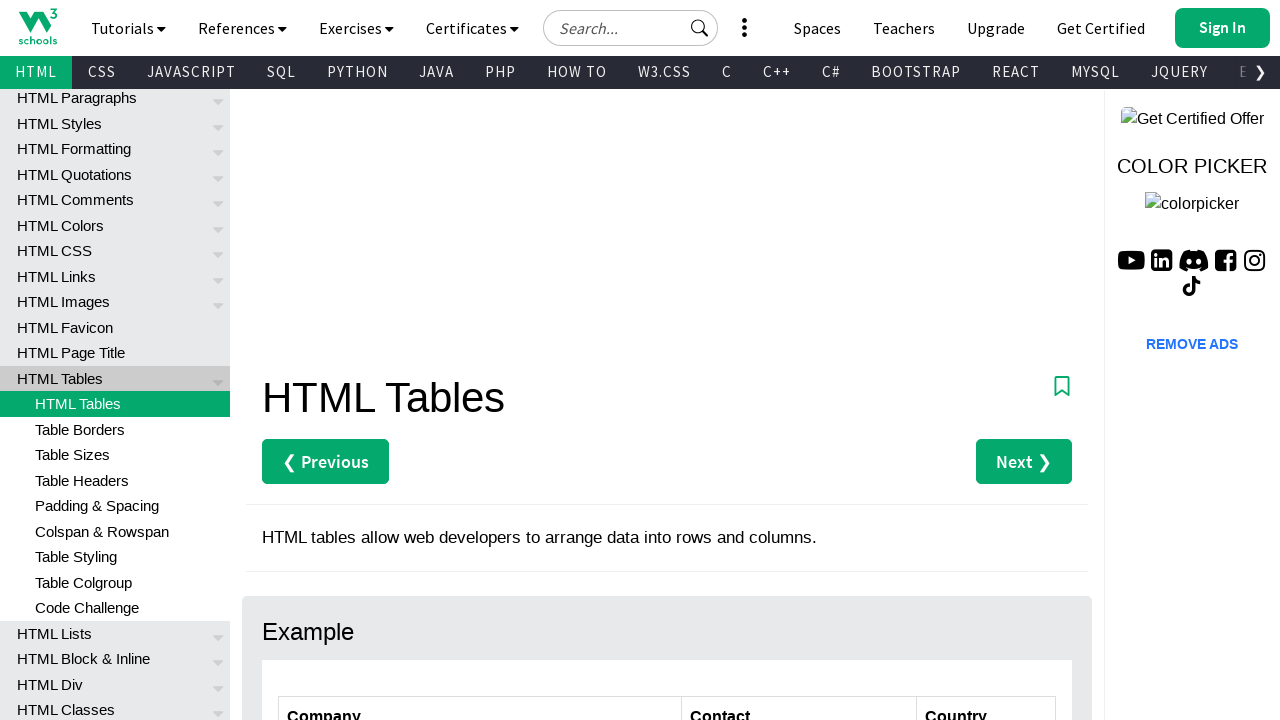

Verified table contains expected customer data 'Alfreds Futterkiste'
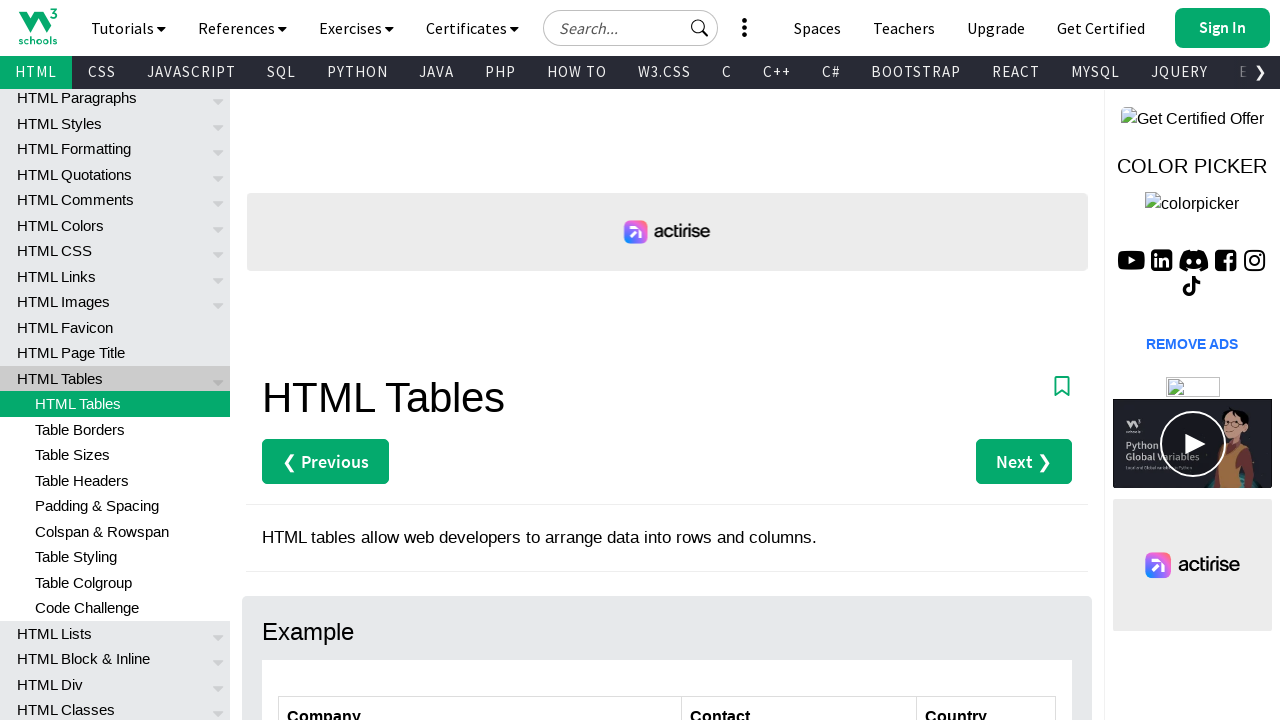

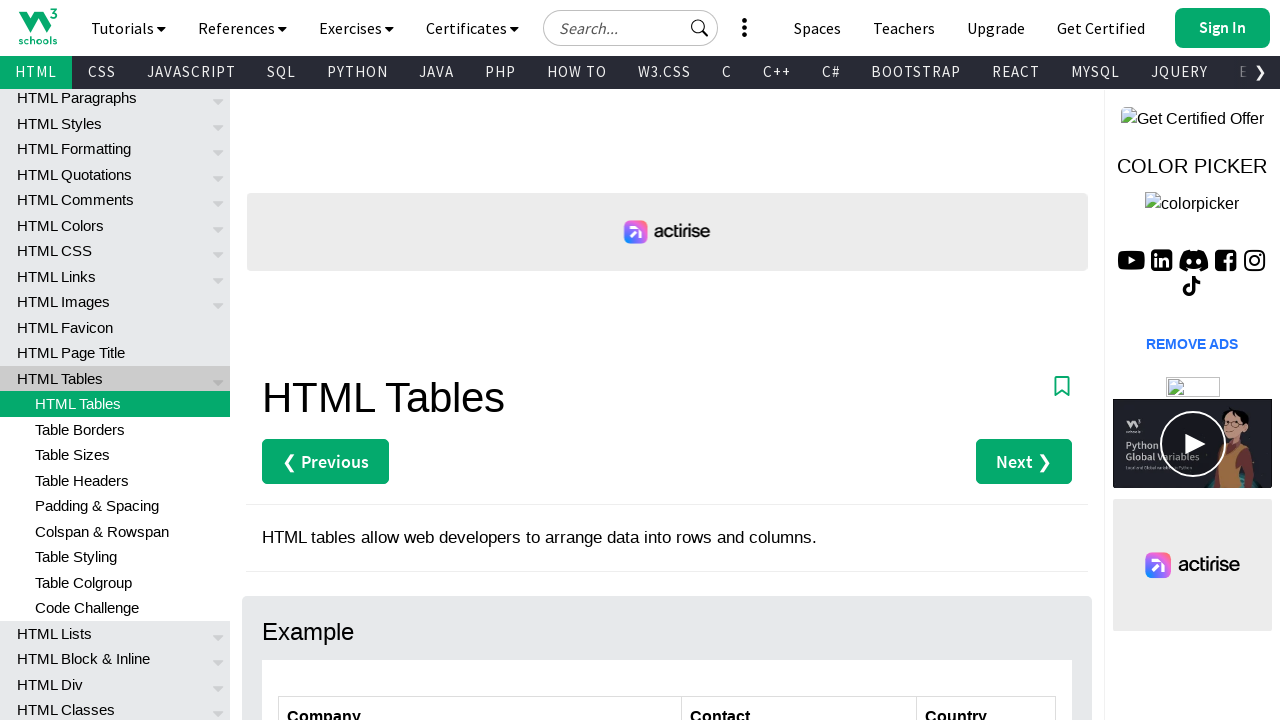